Tests JavaScript Confirm dialog by clicking the second alert button, dismissing (canceling) the dialog, and verifying the result text shows "You clicked: Cancel".

Starting URL: https://the-internet.herokuapp.com/javascript_alerts

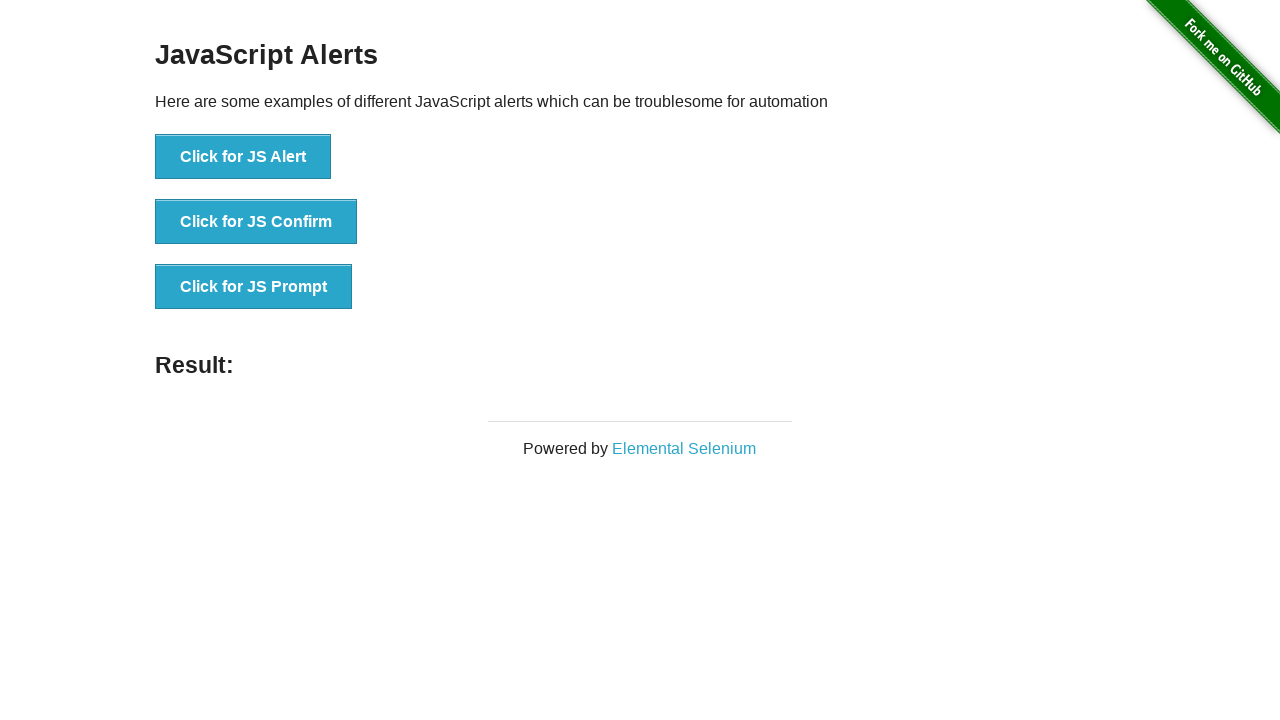

Set up dialog handler to dismiss confirm dialog
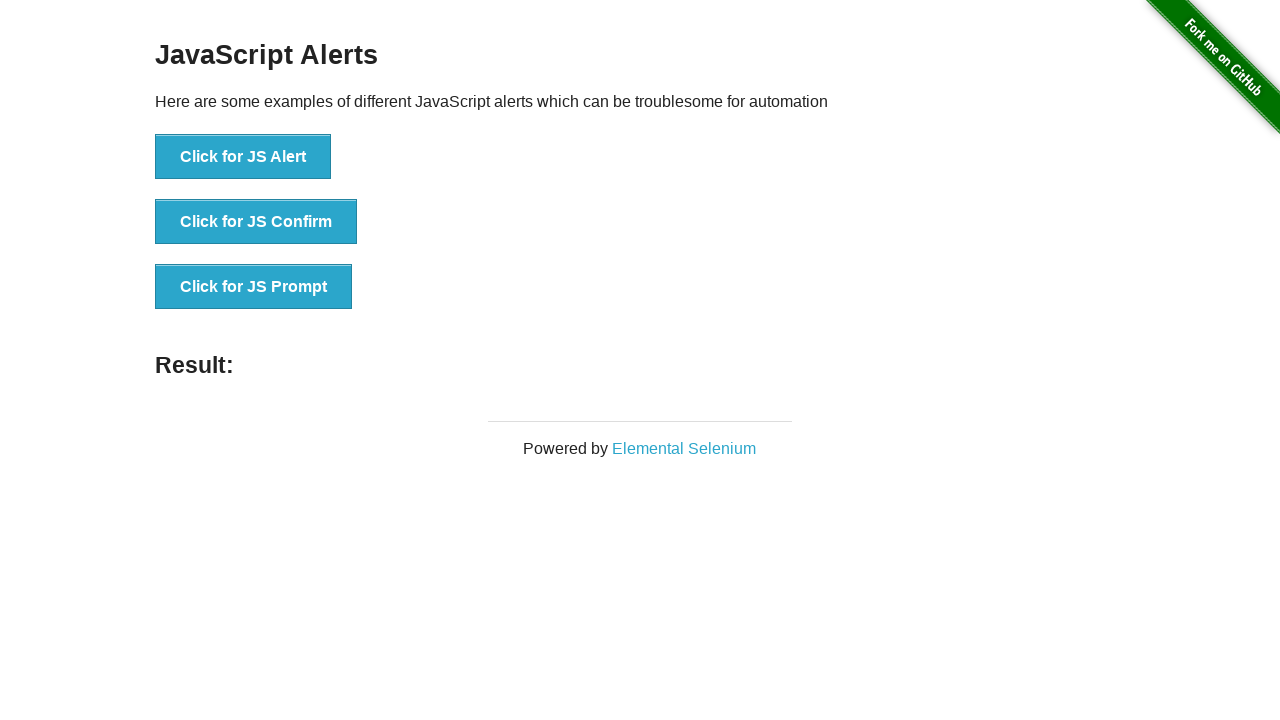

Clicked JS Confirm button at (256, 222) on xpath=//*[text()='Click for JS Confirm']
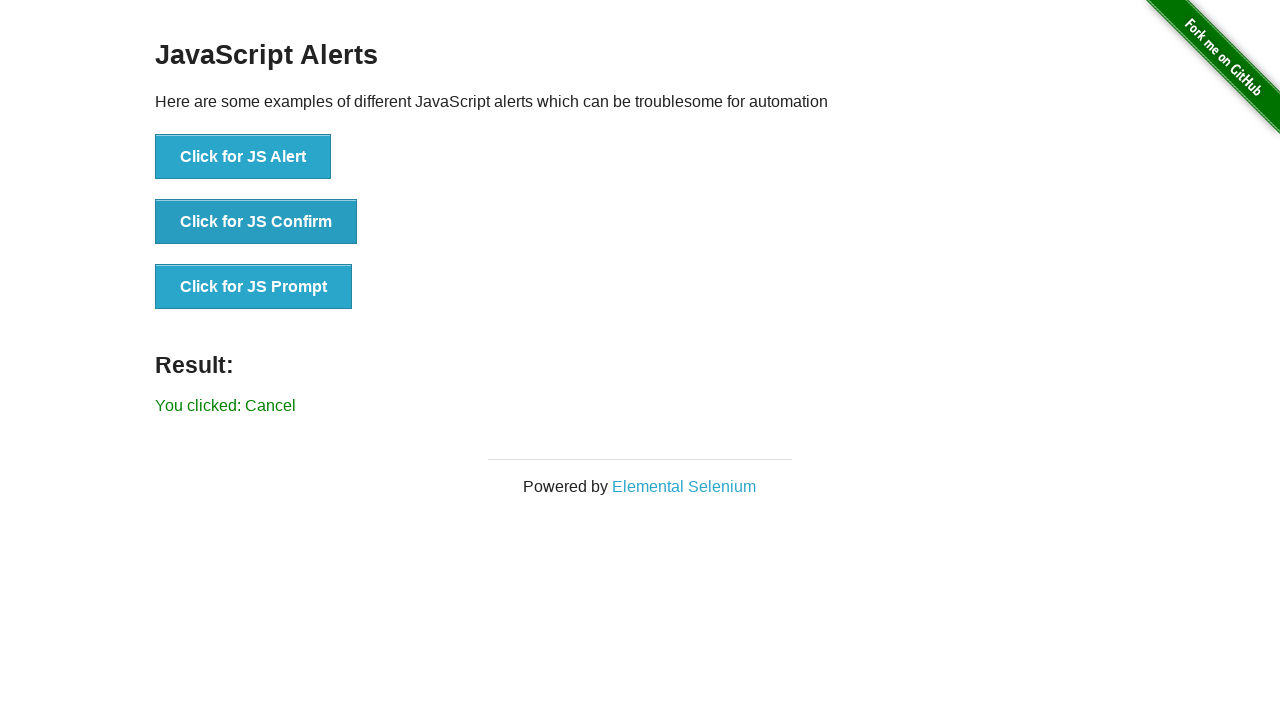

Waited for result text 'You clicked: Cancel' to appear
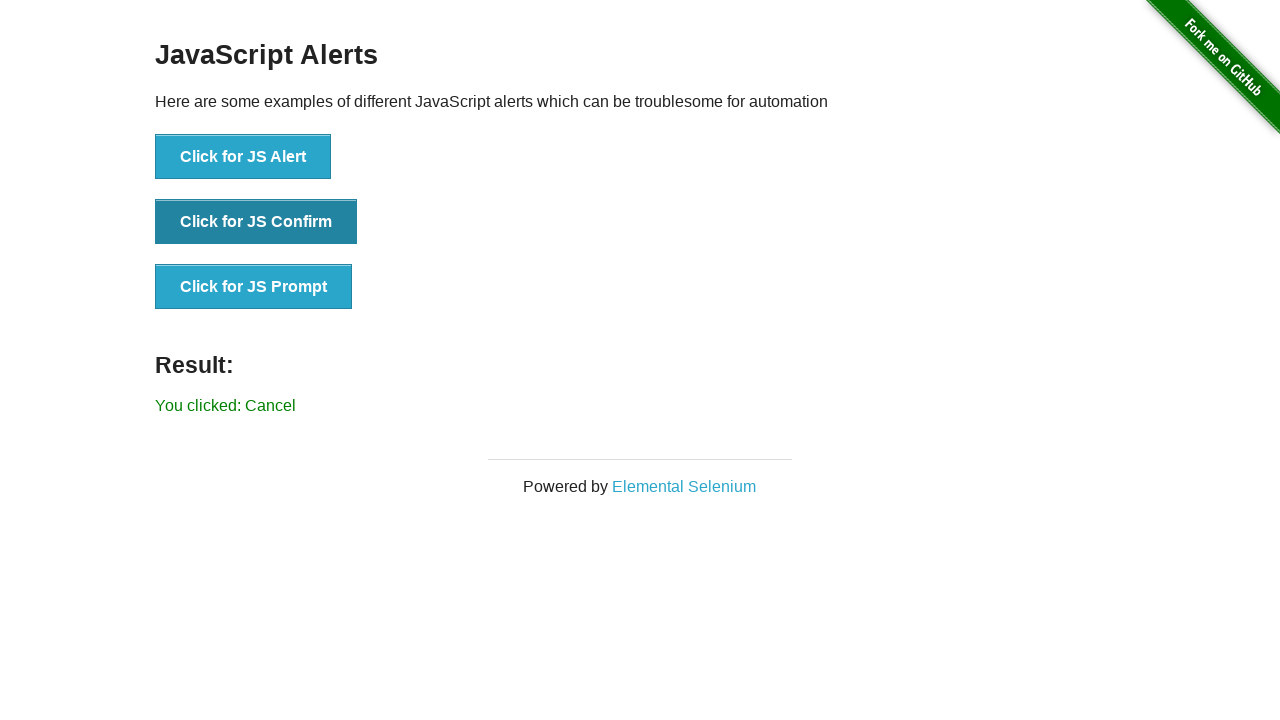

Retrieved result text content
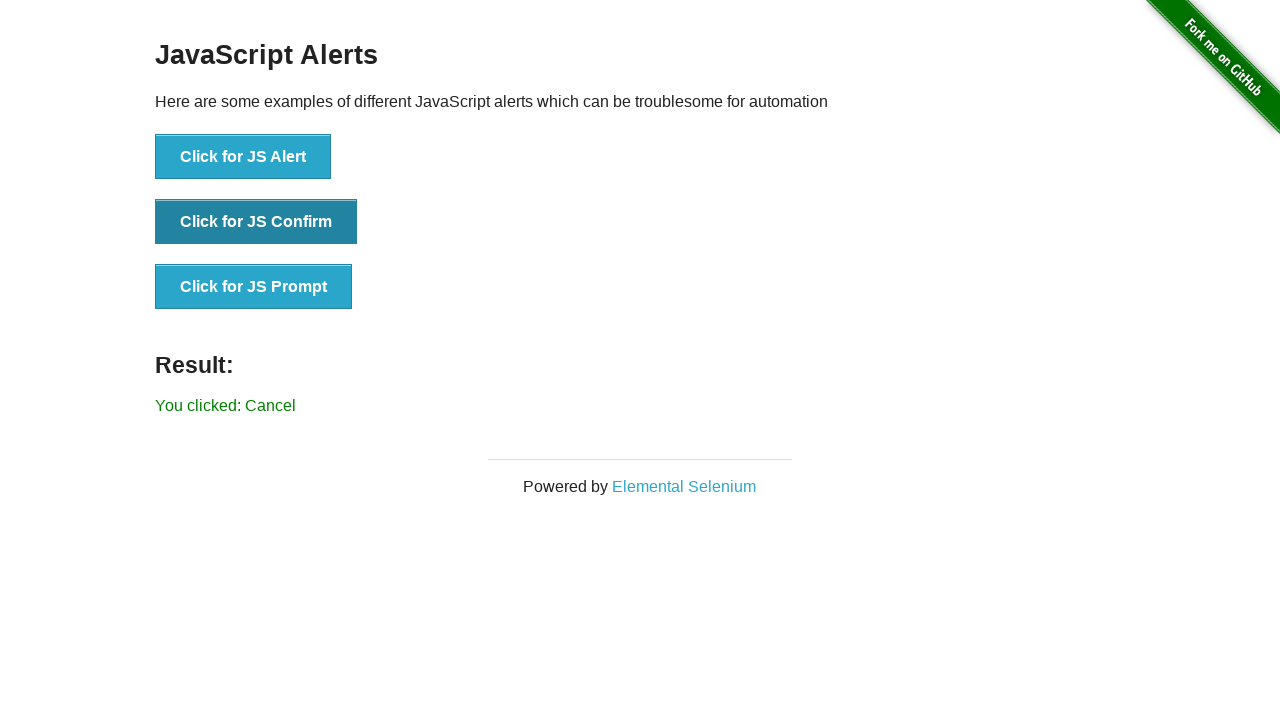

Verified result text equals 'You clicked: Cancel'
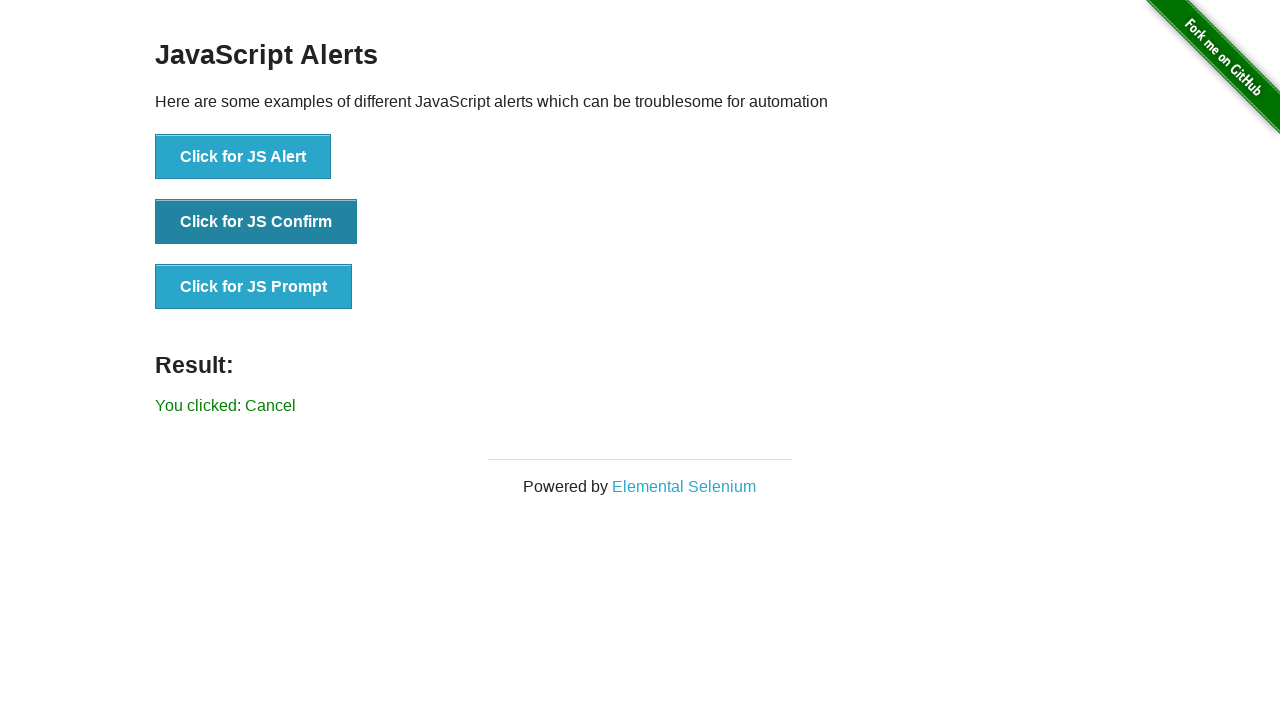

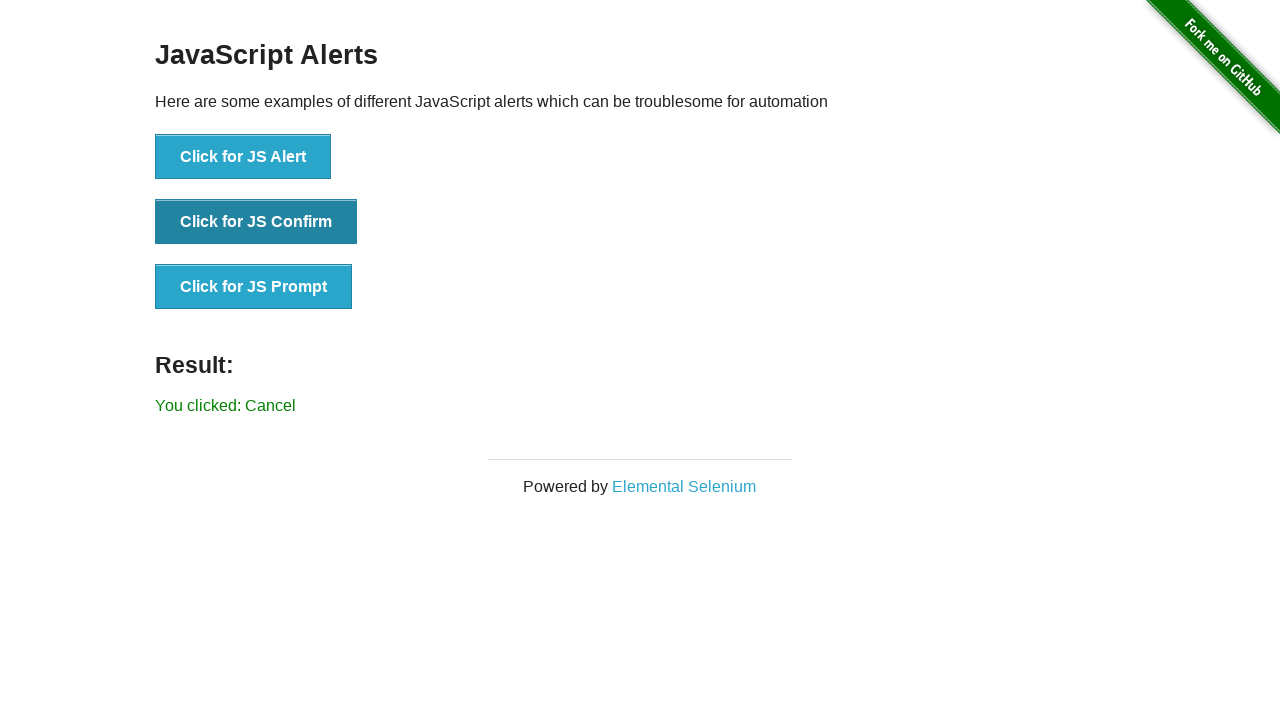